Tests positive last name validation by entering a valid last name "Gupta" and clicking Register, then verifying the last name field is still displayed

Starting URL: https://www.sharelane.com/cgi-bin/register.py?page=1&zip_code=12345

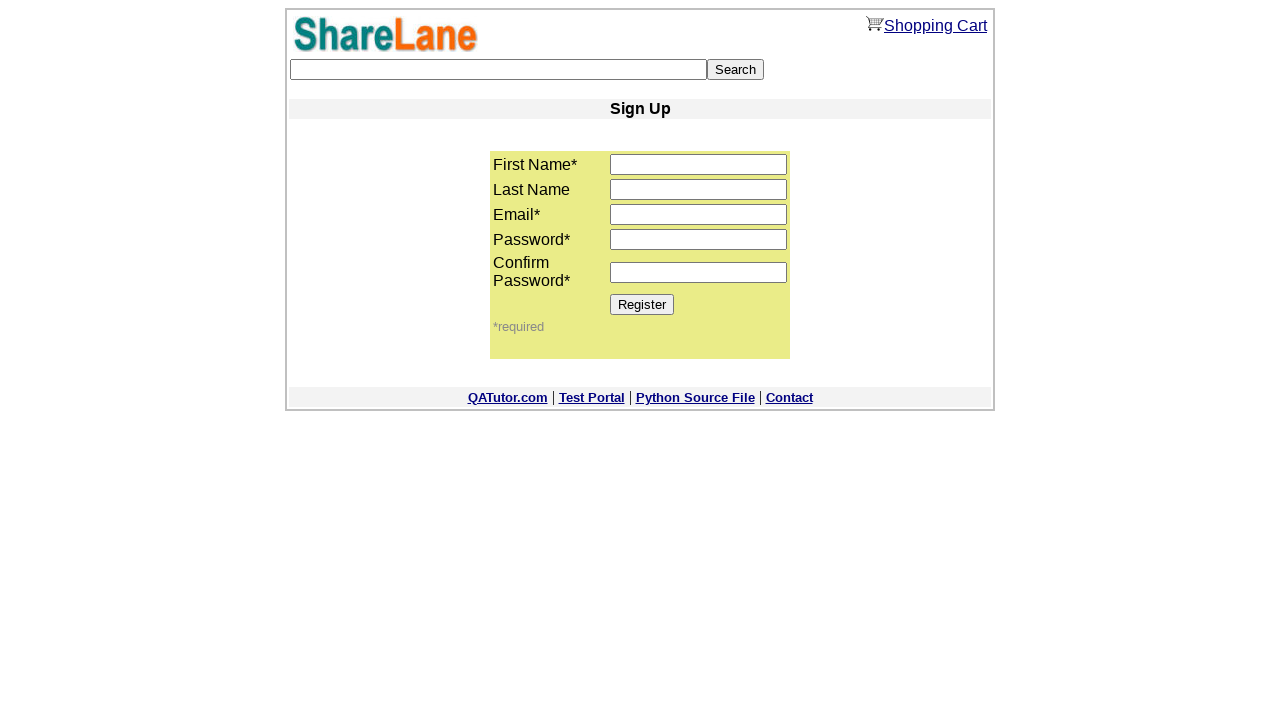

Filled last name field with 'Gupta' on input[name='last_name']
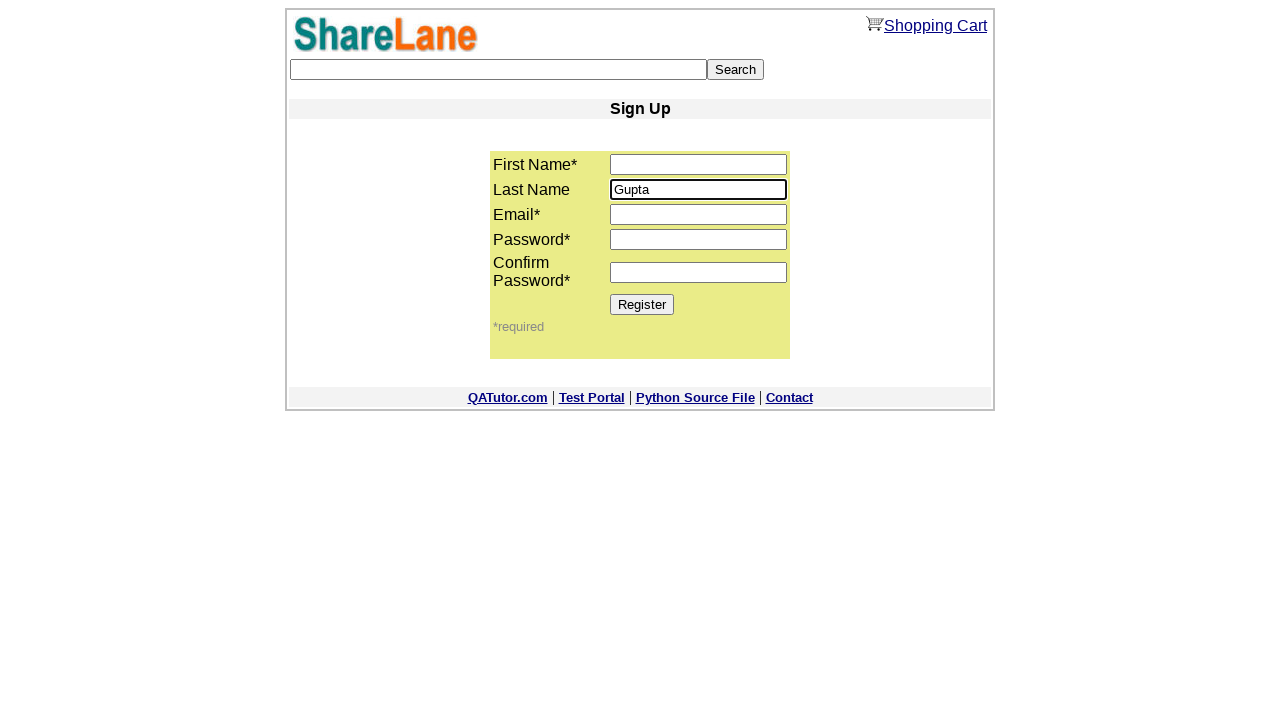

Clicked Register button at (642, 304) on input[value='Register']
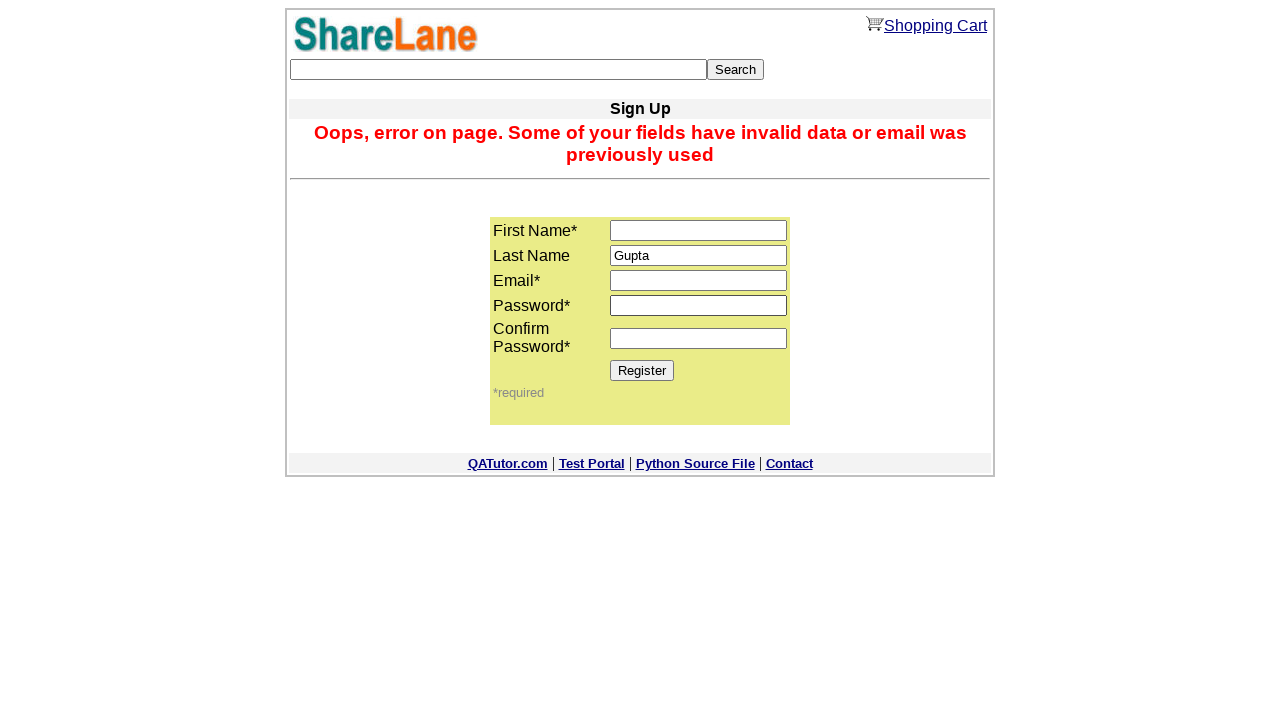

Verified last name field is still displayed after Register click
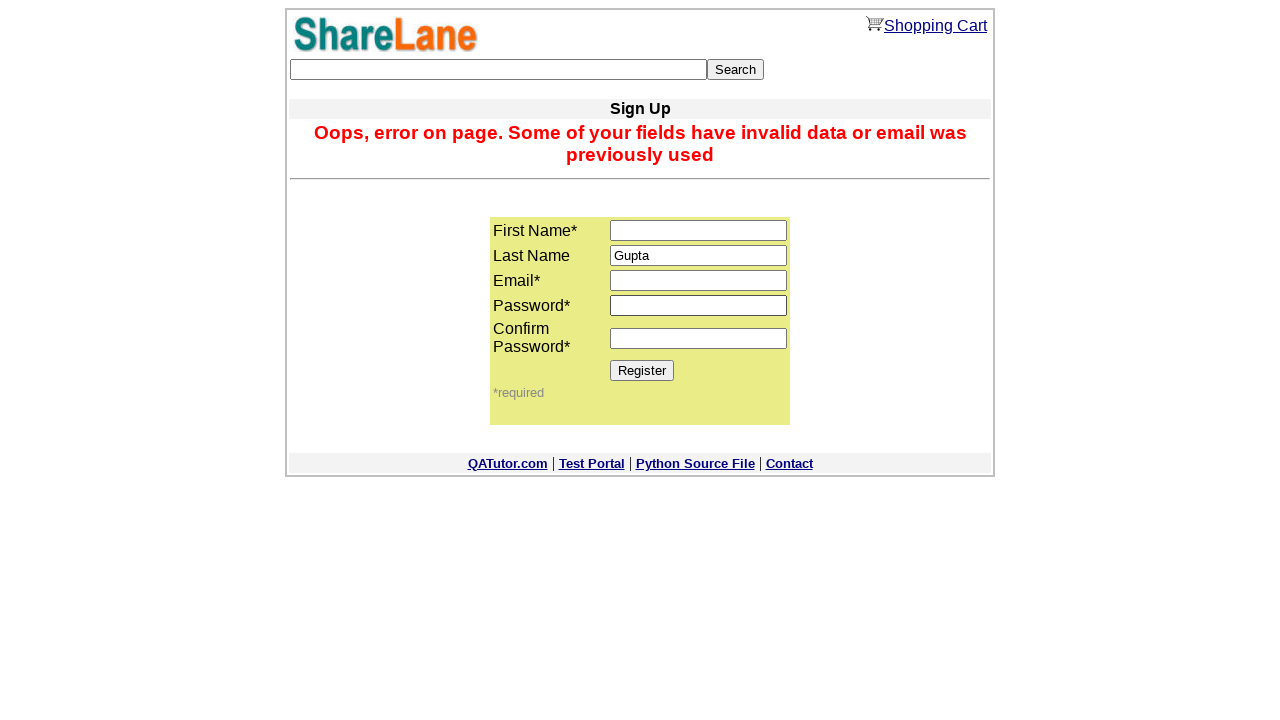

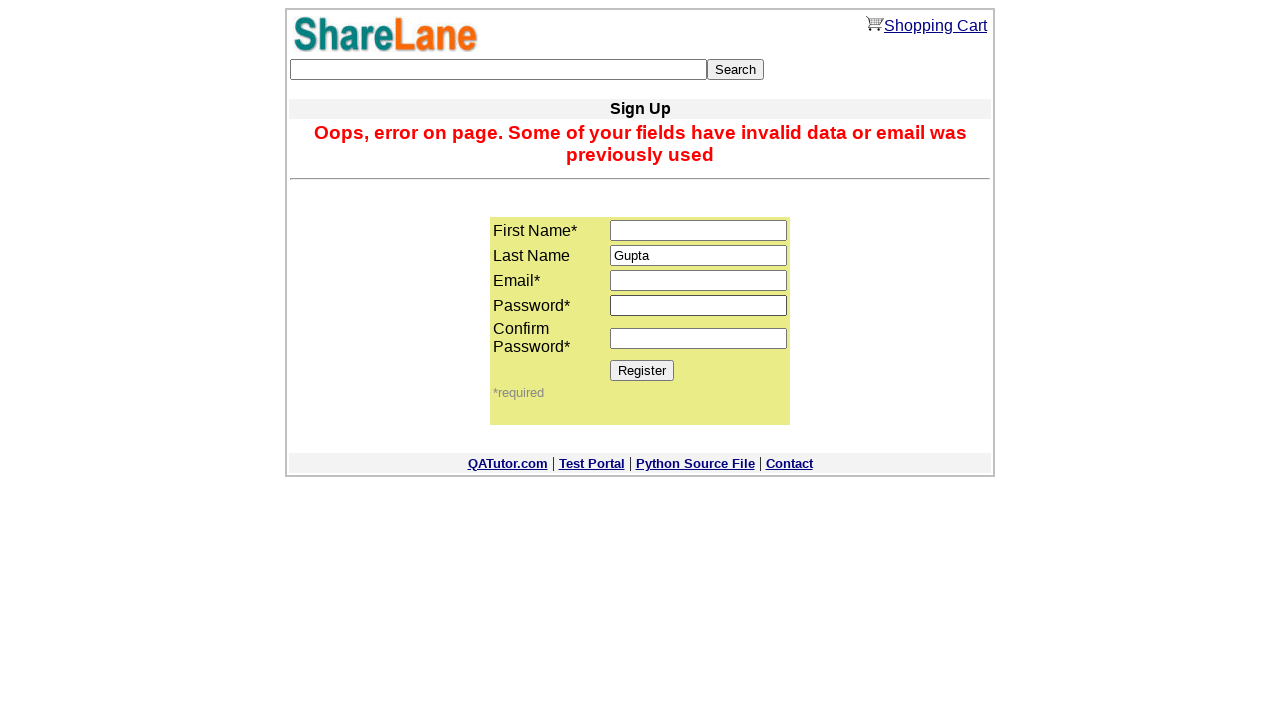